Tests dynamic content loading by clicking a start button and waiting for a hidden element to become visible

Starting URL: https://the-internet.herokuapp.com/dynamic_loading/1

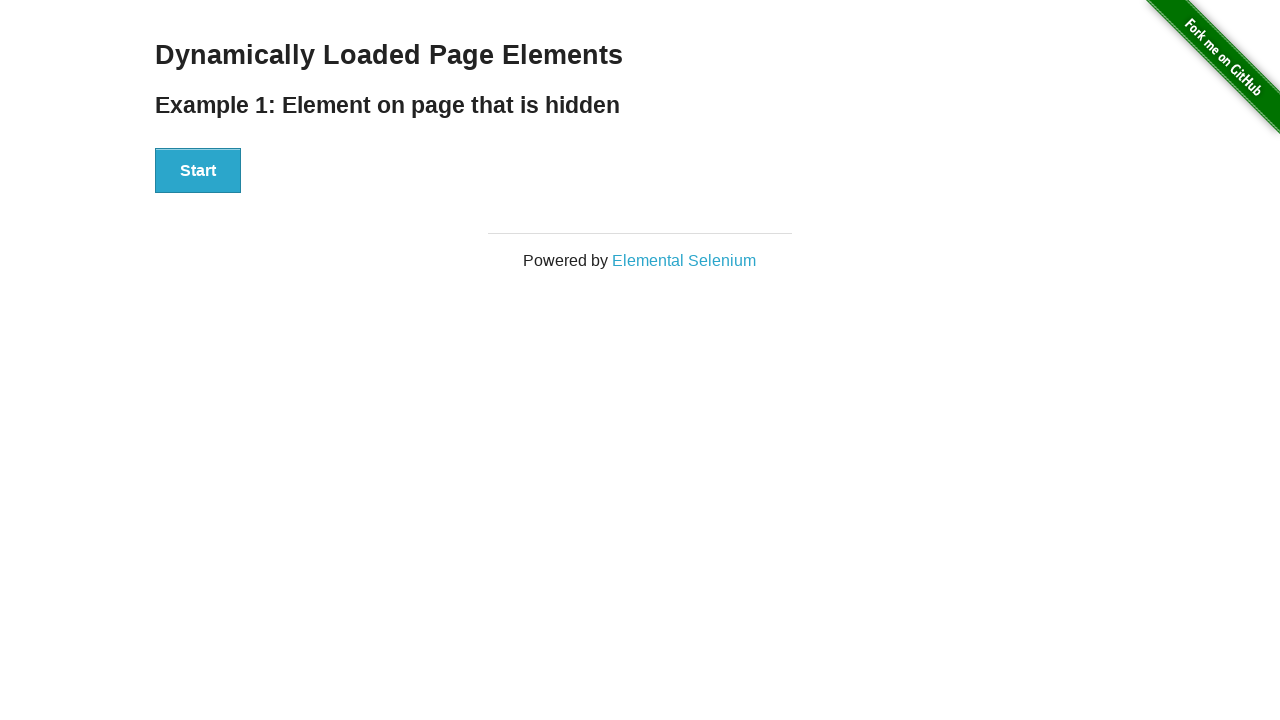

Clicked start button to begin dynamic content loading at (198, 171) on div[id='start'] button
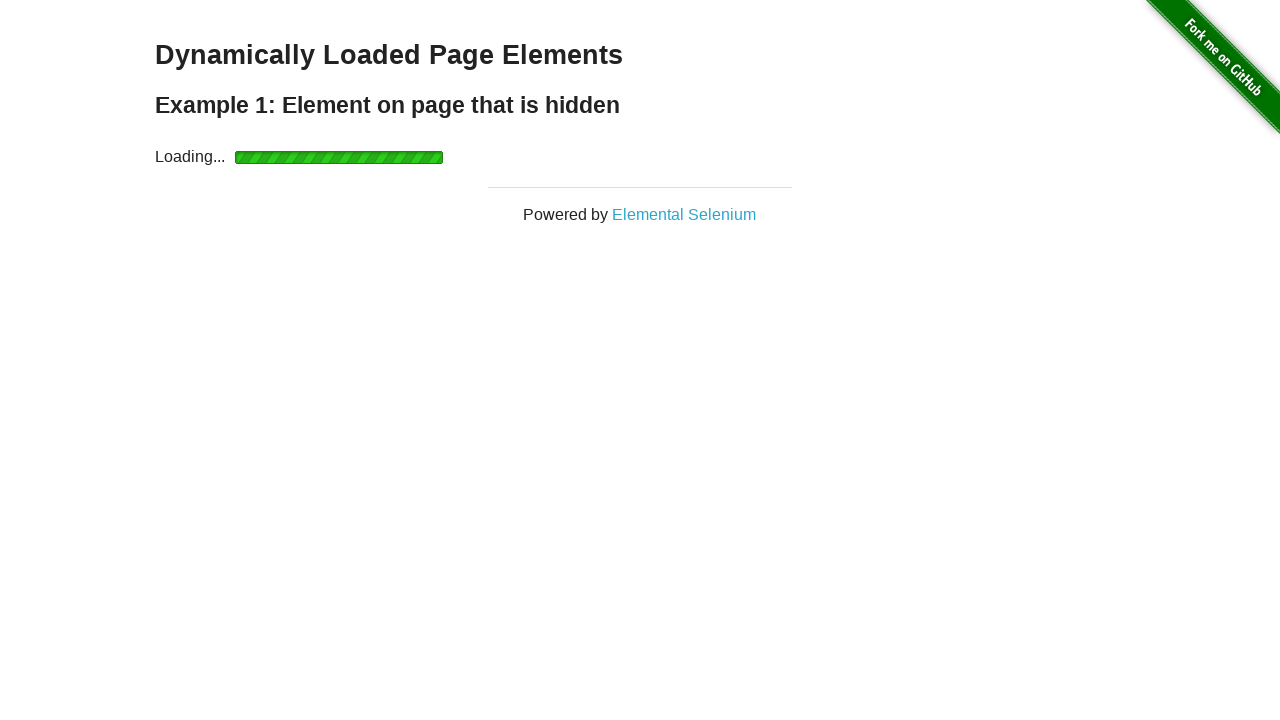

Waited for dynamically loaded element to become visible
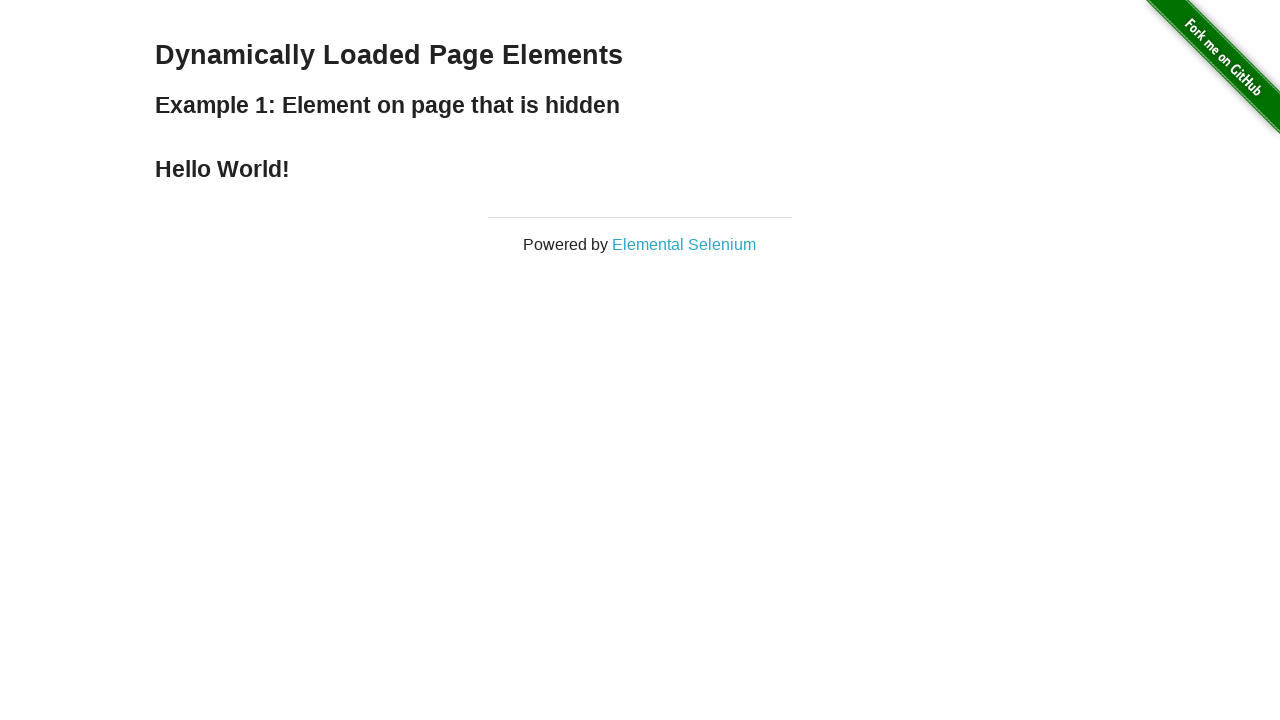

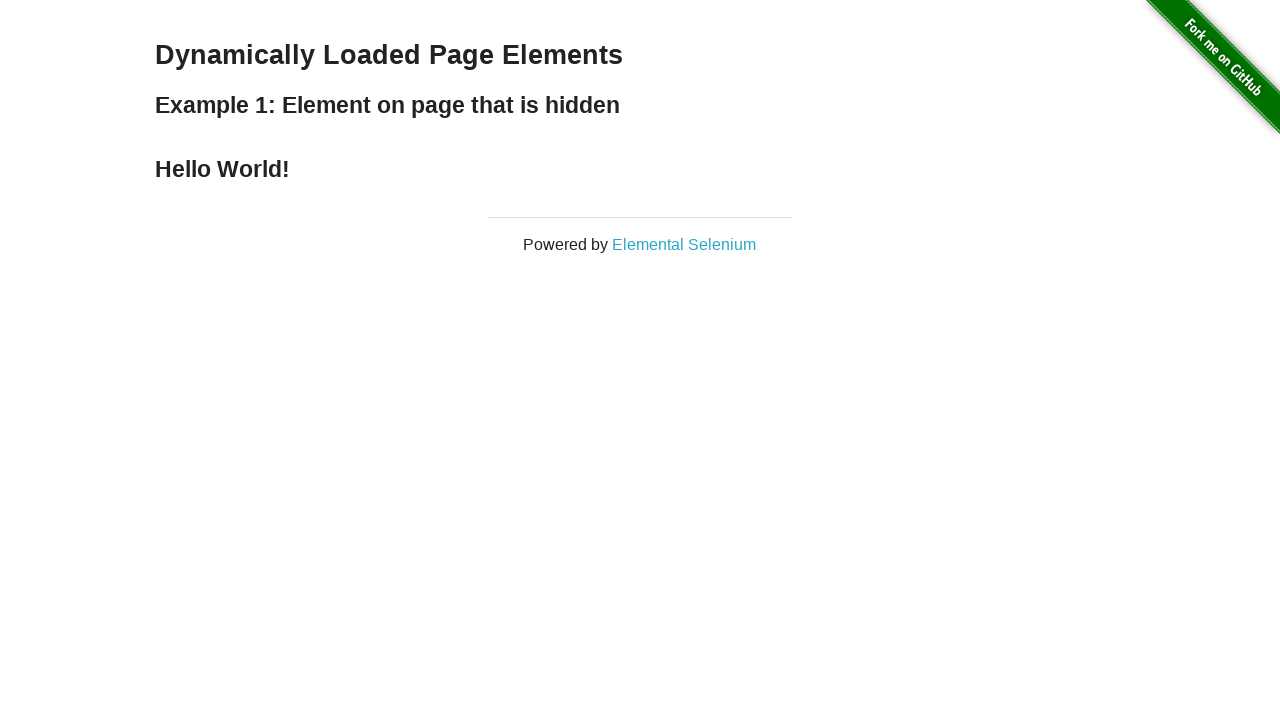